Navigates to the Portuguese weather service (IPMA) hourly forecast page for Aveiro and verifies that weather information elements are displayed on the page.

Starting URL: https://www.ipma.pt/pt/otempo/prev.localidade.hora/#Aveiro&Aveiro

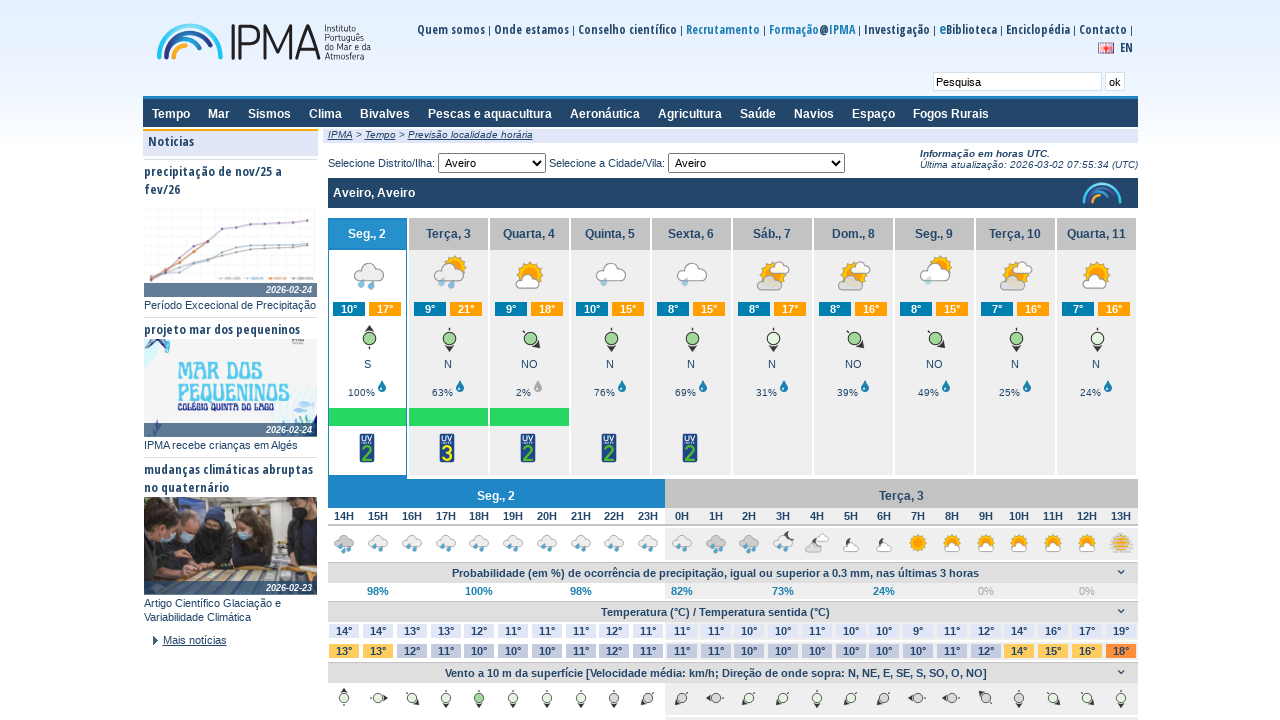

Waited for main weather forecast element to load on IPMA Aveiro hourly forecast page
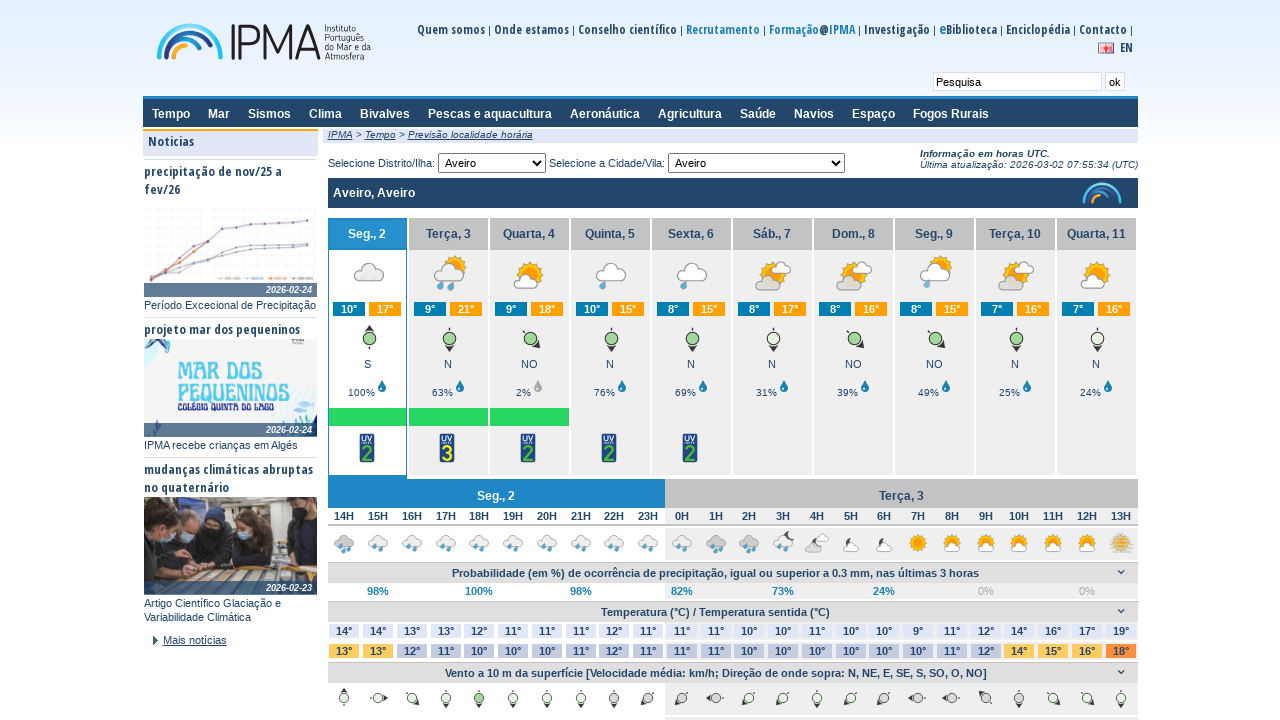

Verified first additional weather data element is present
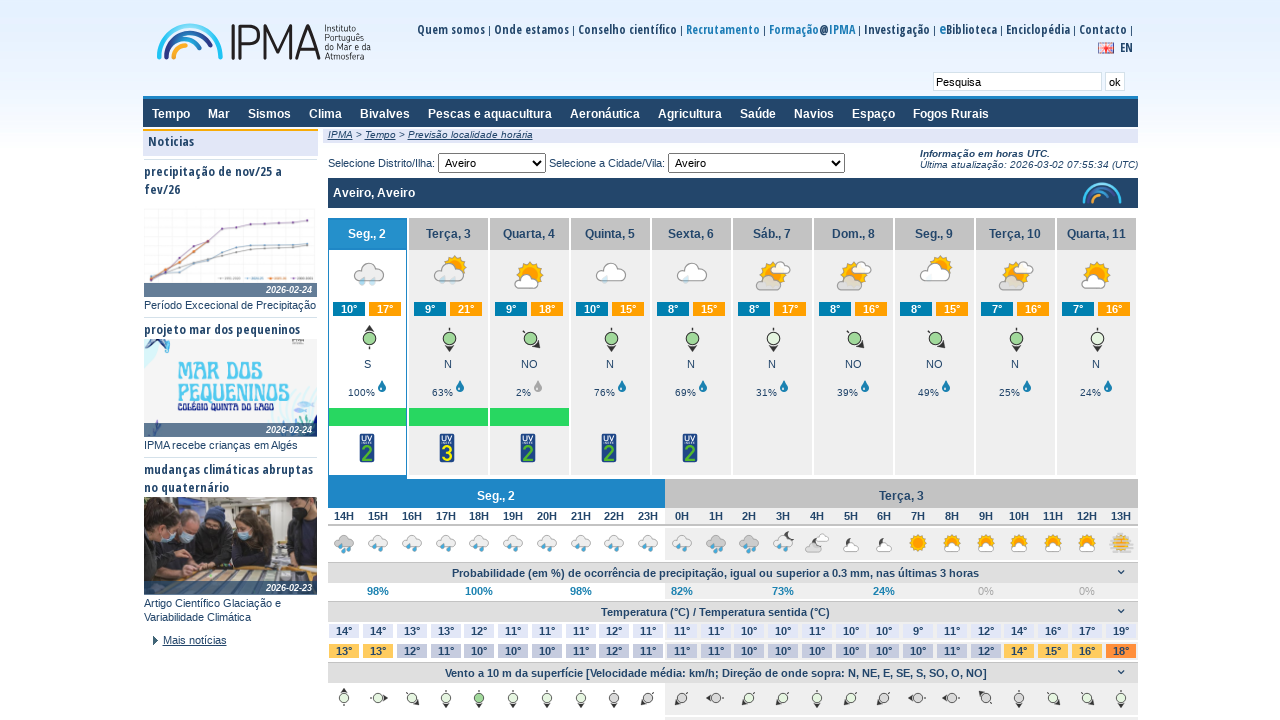

Verified second additional weather data element is present
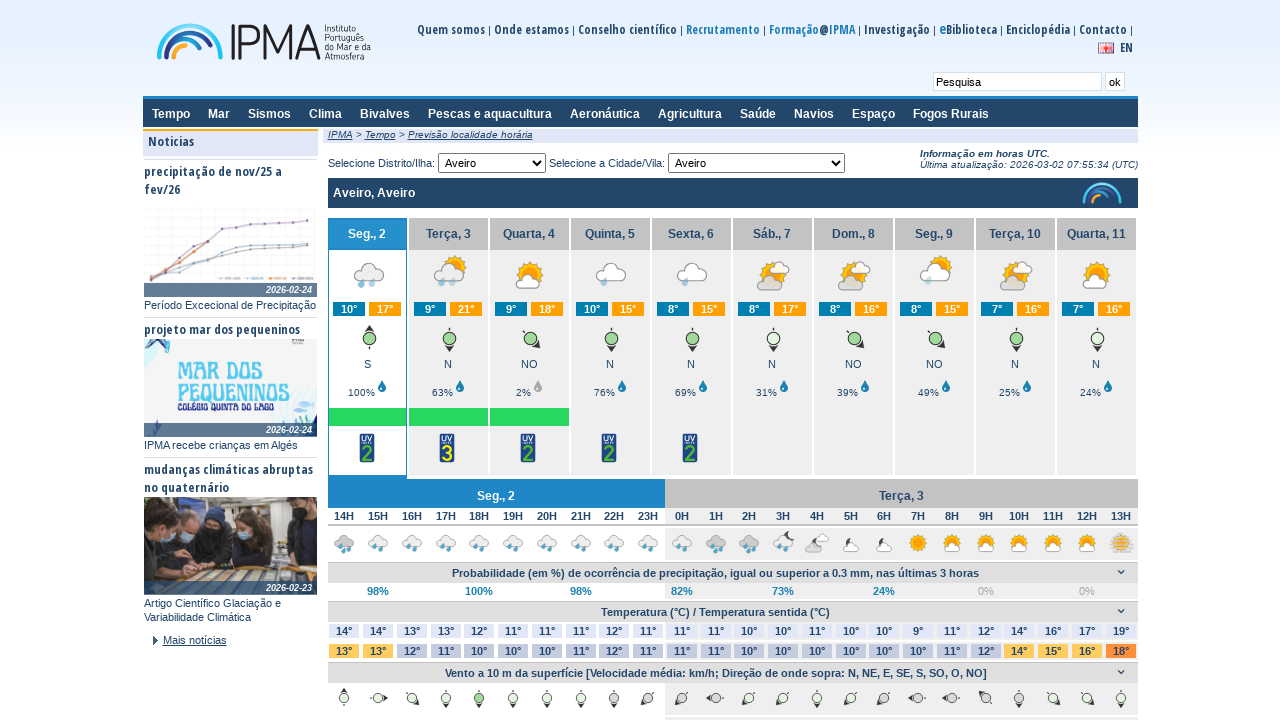

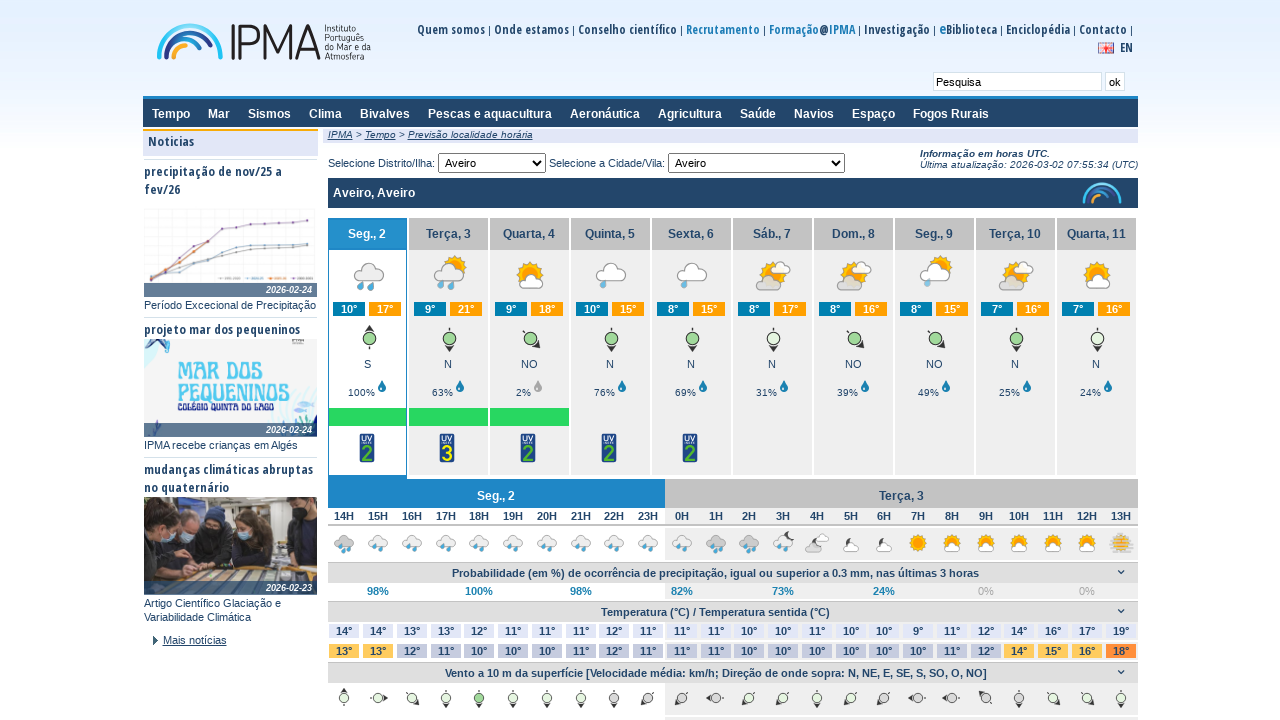